Tests the search functionality on Bilibili by entering a search term in the search box and clicking the search button.

Starting URL: https://www.bilibili.com

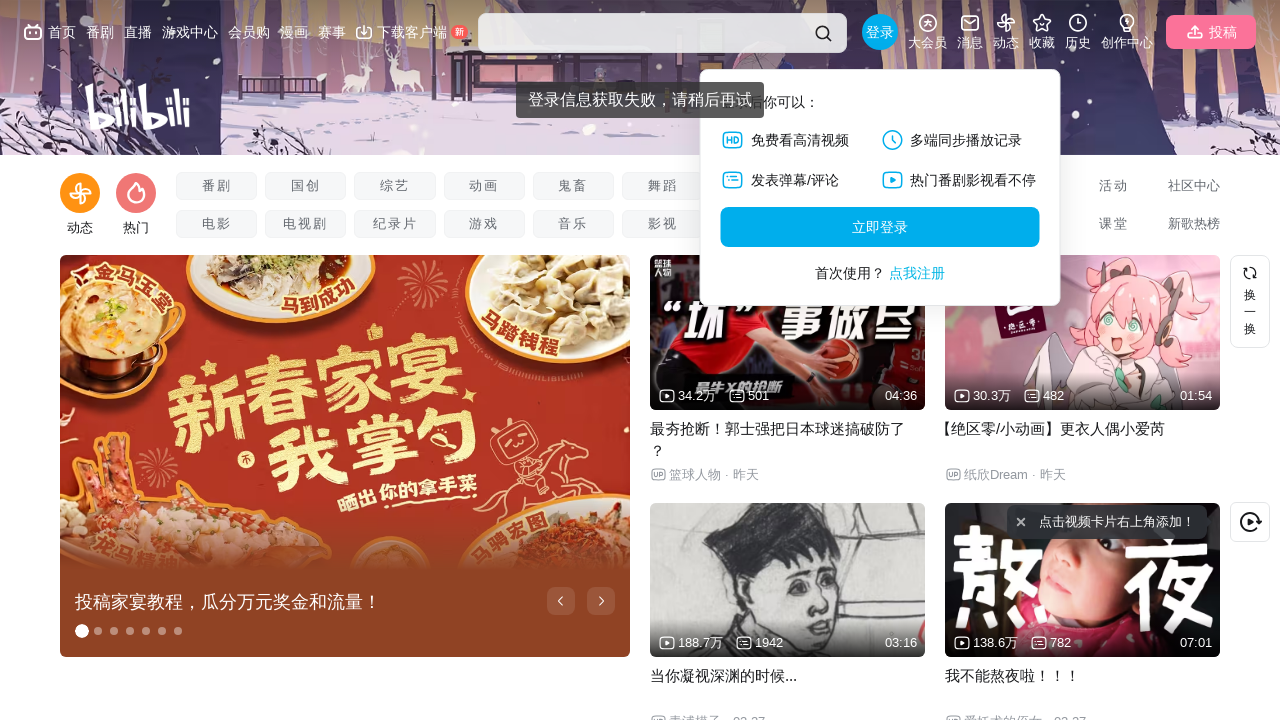

Entered 'python' in the search input box on .nav-search-input
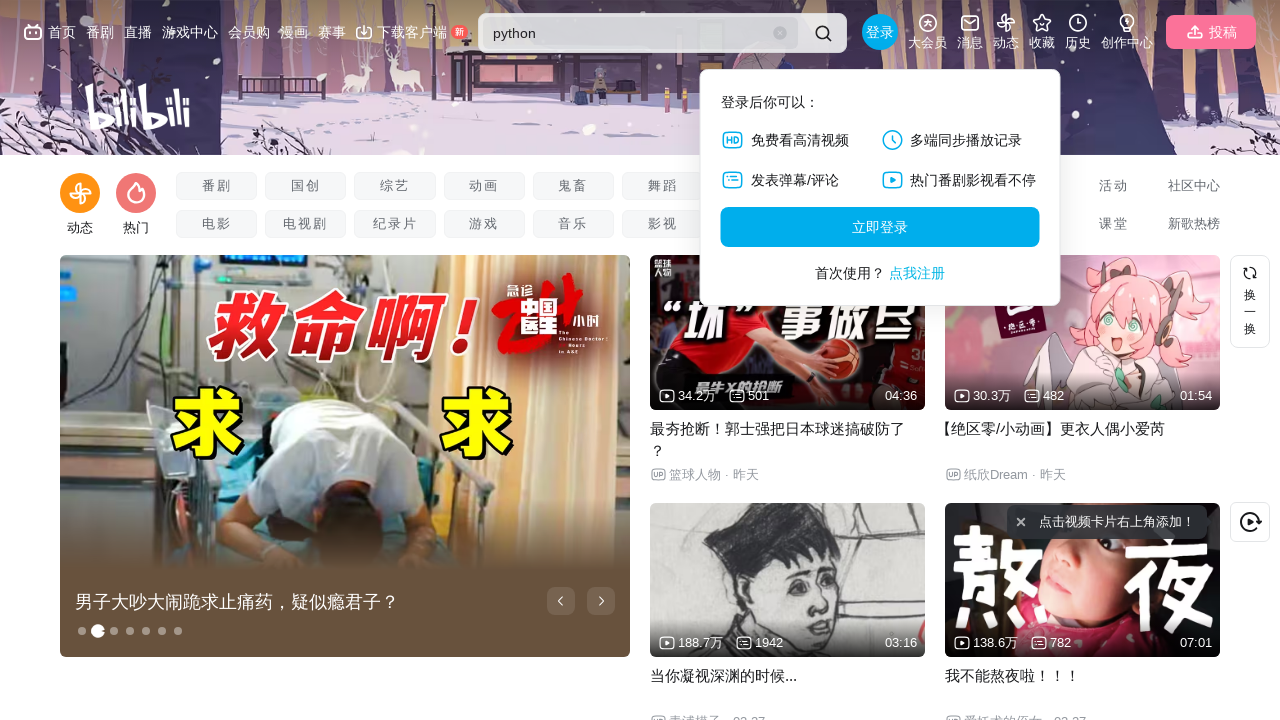

Clicked the search button at (823, 33) on .nav-search-btn
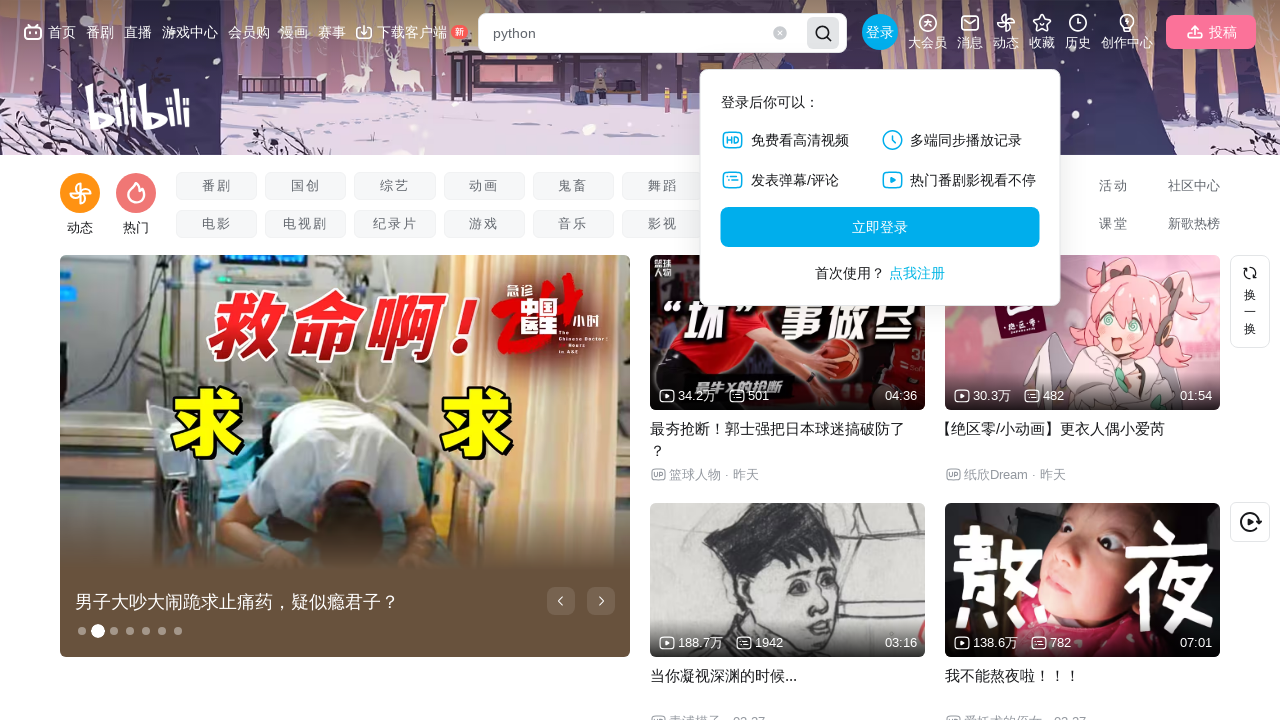

Waited for search results to load (networkidle)
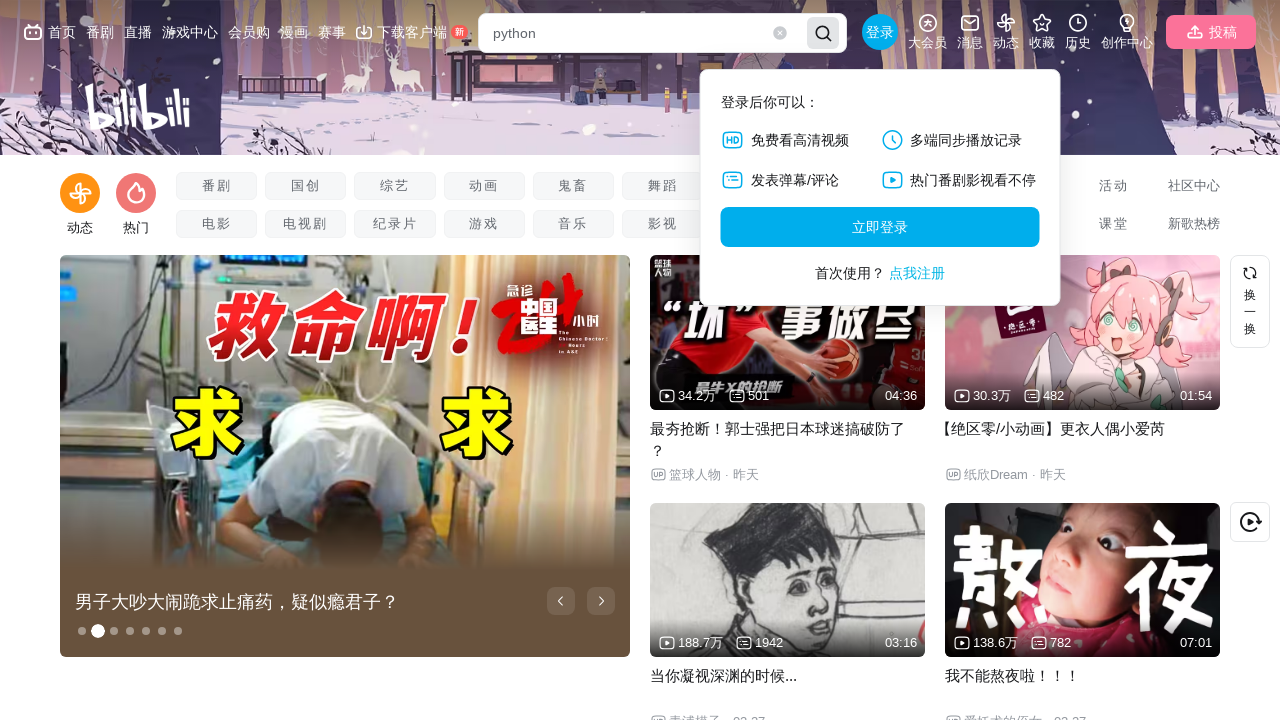

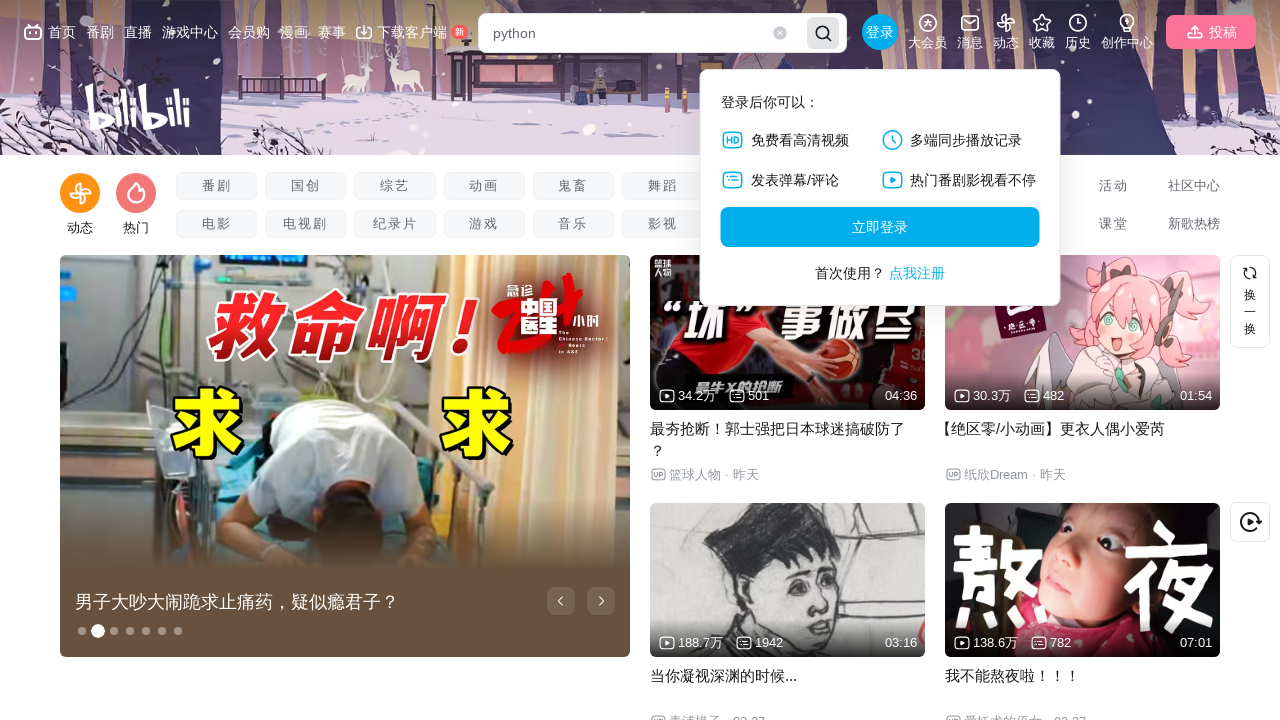